Tests sorting the "Due" column using helpful class-based selectors on the second table

Starting URL: http://the-internet.herokuapp.com/tables

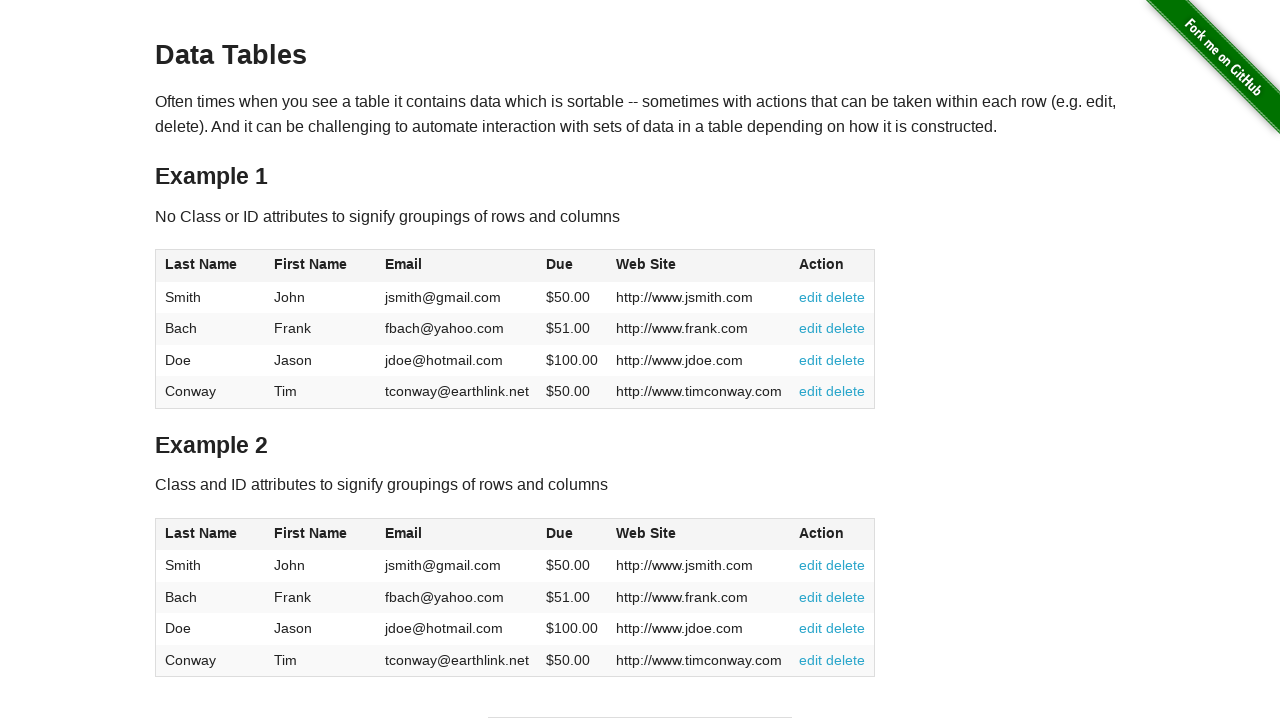

Clicked the Due column header on the second table using class selector at (560, 533) on #table2 thead .dues
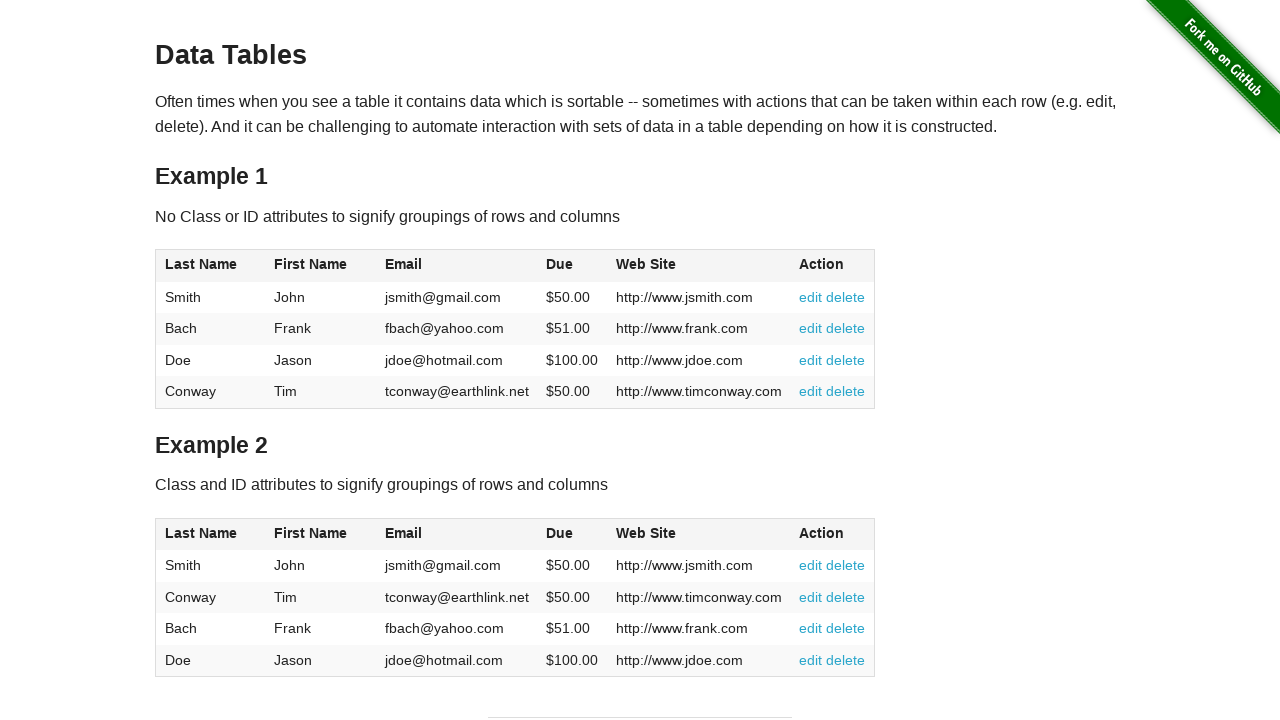

Waited for Due column values to load in the second table
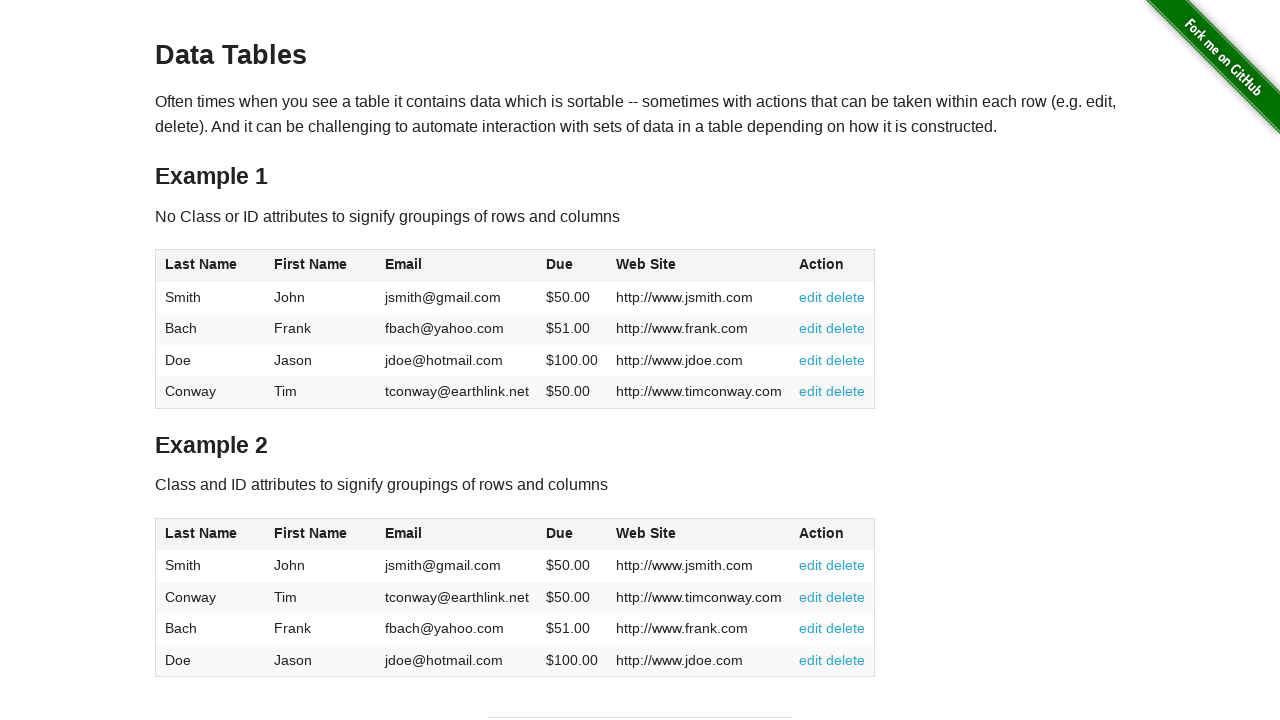

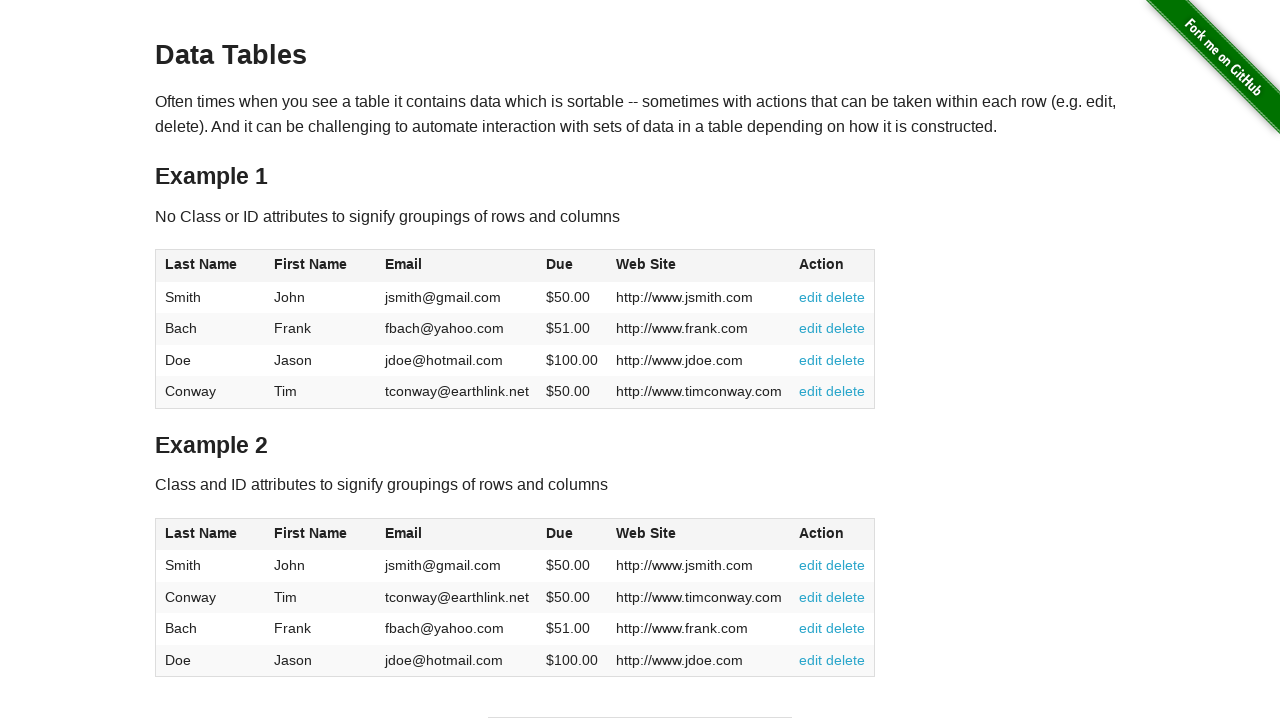